Solves a math problem on the page, fills in the answer, selects checkboxes and radio buttons, then submits the form

Starting URL: https://suninjuly.github.io/math.html

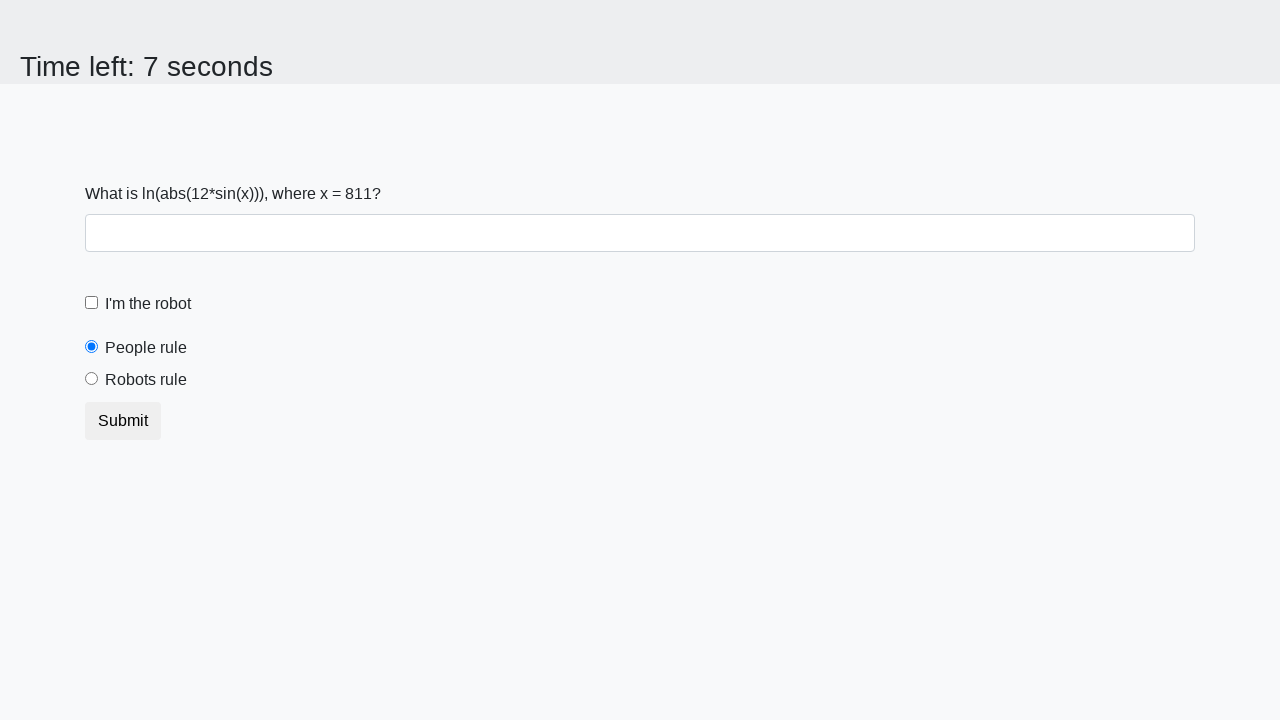

Retrieved x value from page
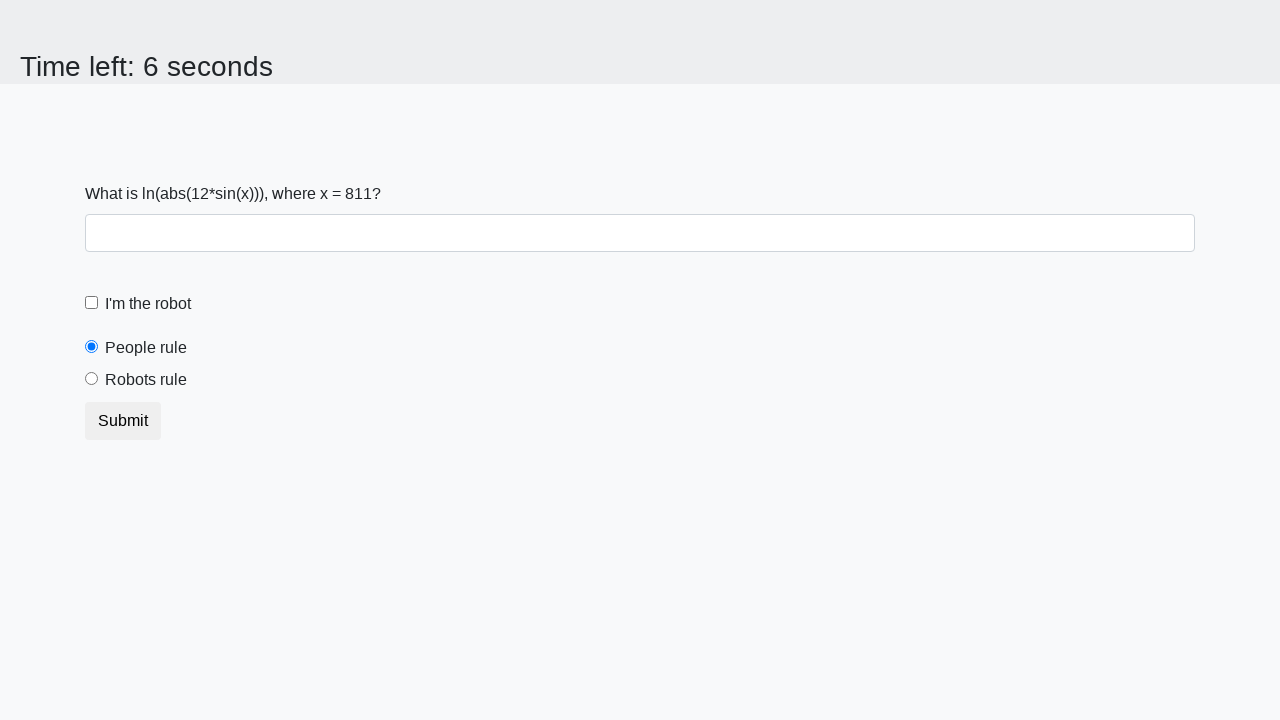

Calculated answer using math formula
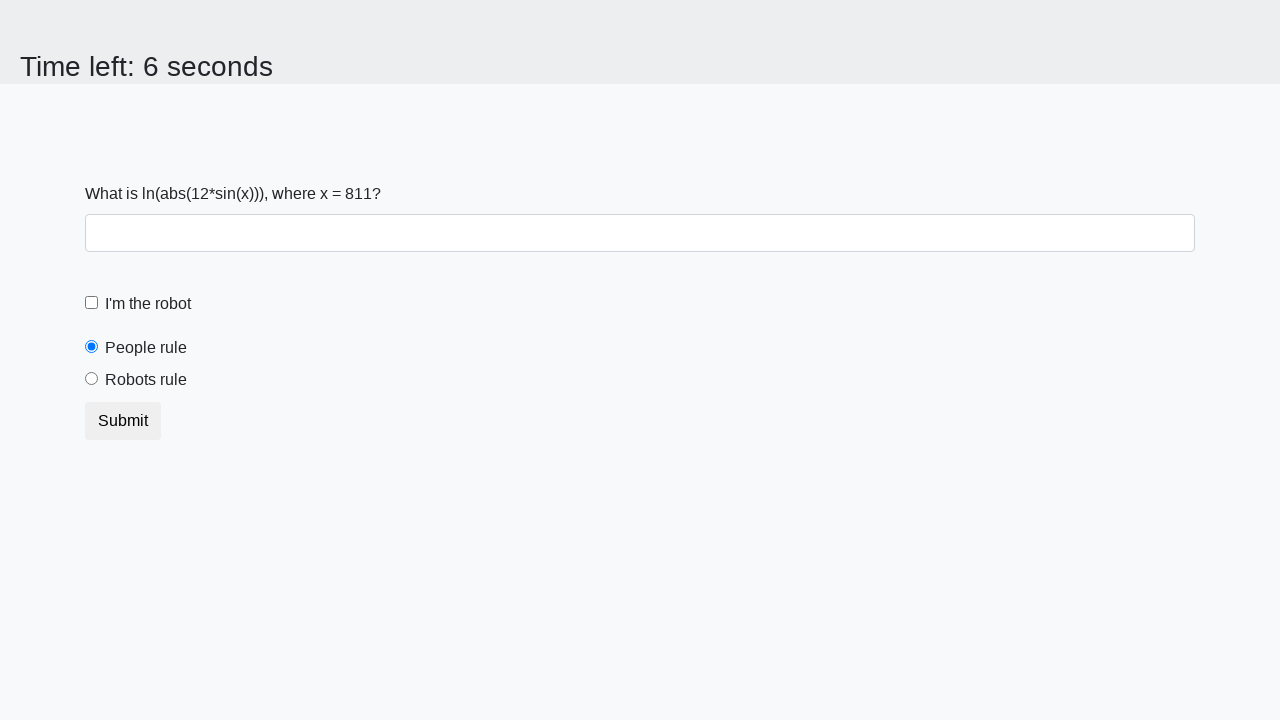

Filled answer field with calculated result on #answer
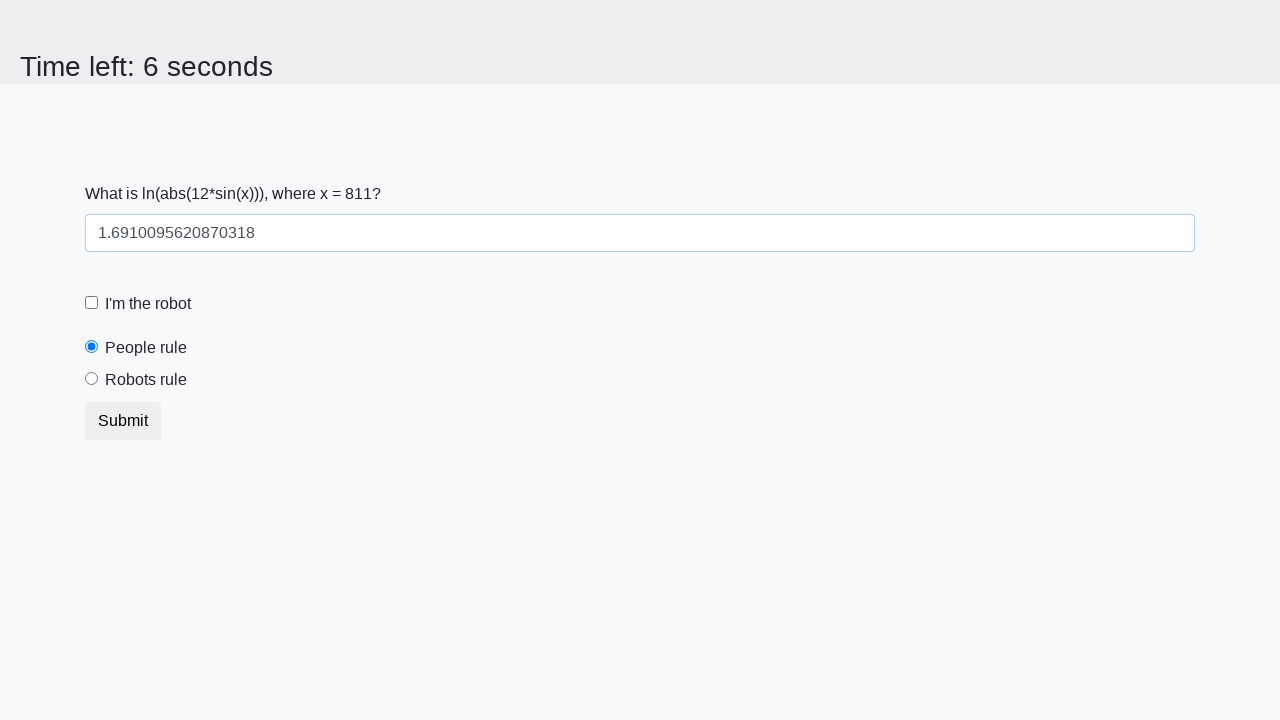

Clicked 'I'm the robot' checkbox at (92, 303) on #robotCheckbox
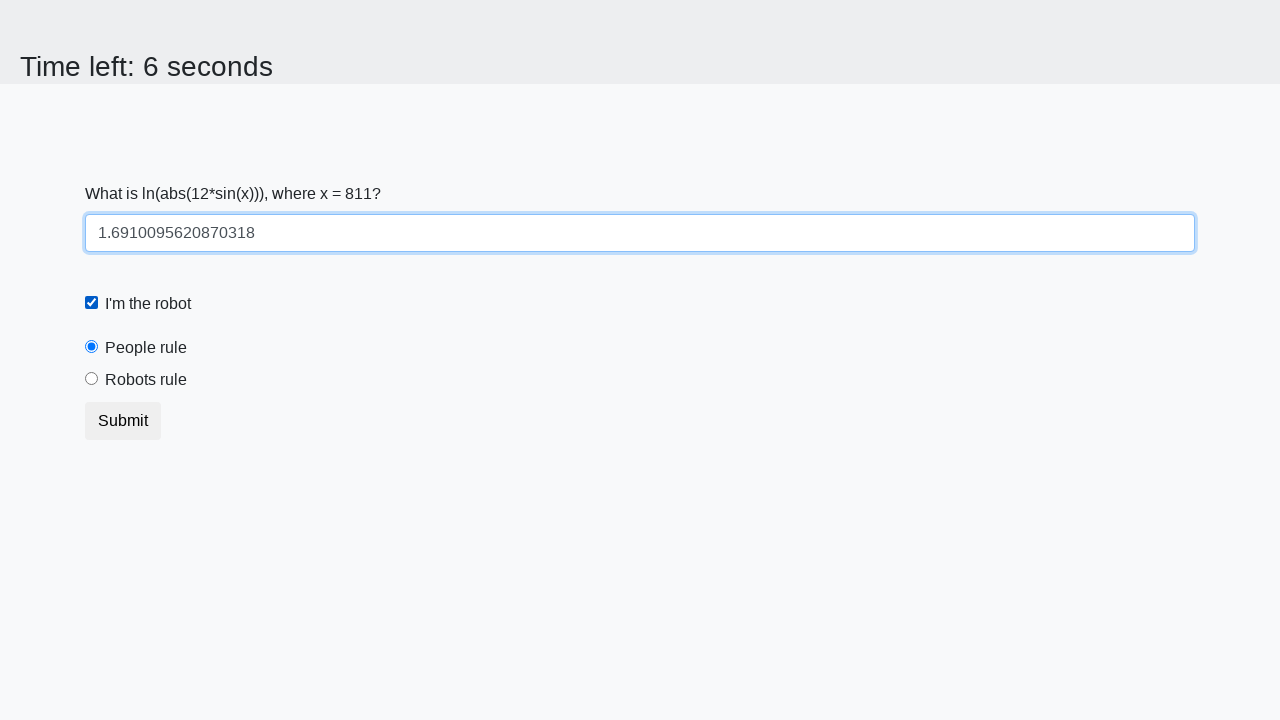

Selected 'Robots rule!' radio button at (92, 379) on [value='robots']
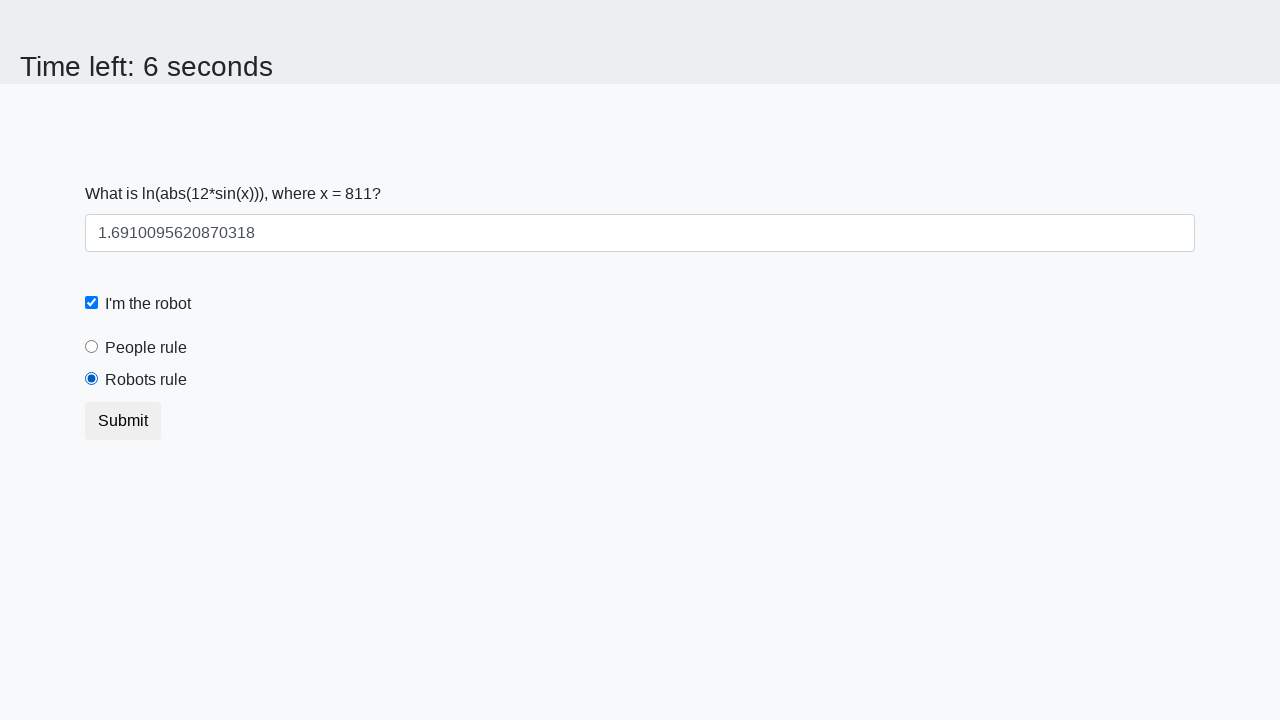

Clicked Submit button to submit form at (123, 421) on button.btn
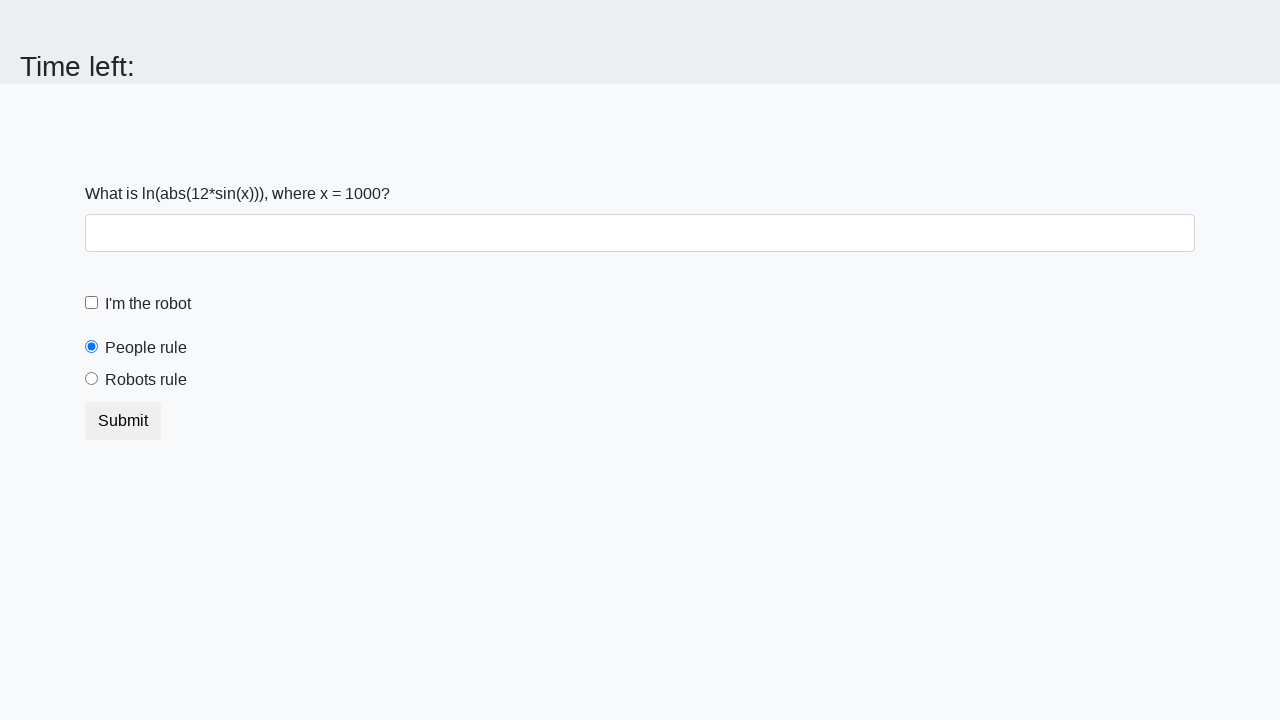

Waited 2 seconds for form submission result
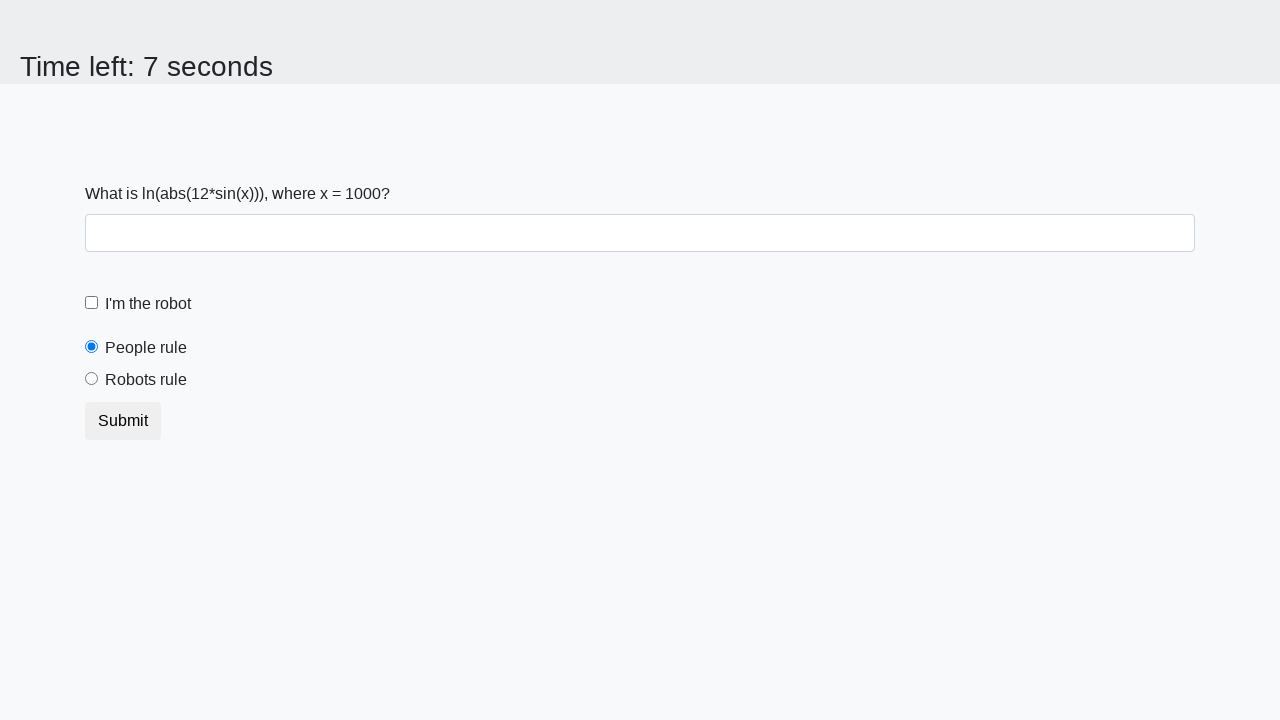

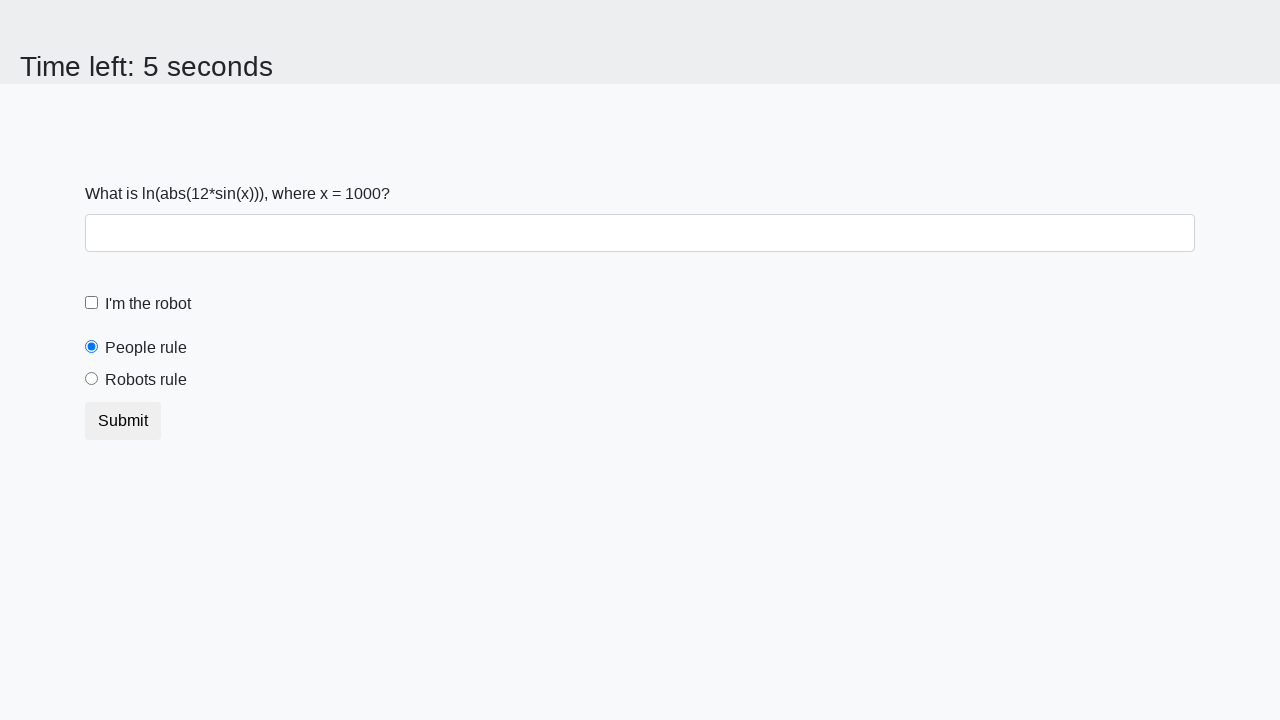